Tests that clicking Clear completed removes completed items from the list

Starting URL: https://demo.playwright.dev/todomvc

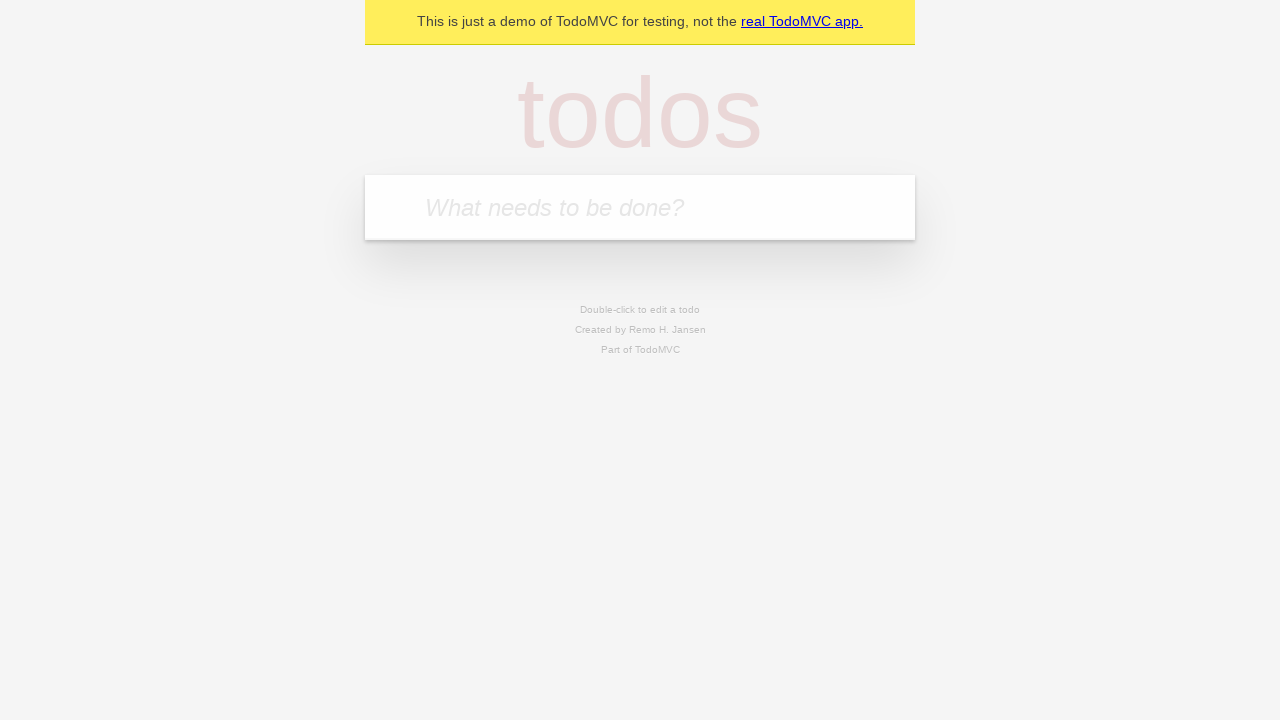

Filled todo input with 'buy some cheese' on internal:attr=[placeholder="What needs to be done?"i]
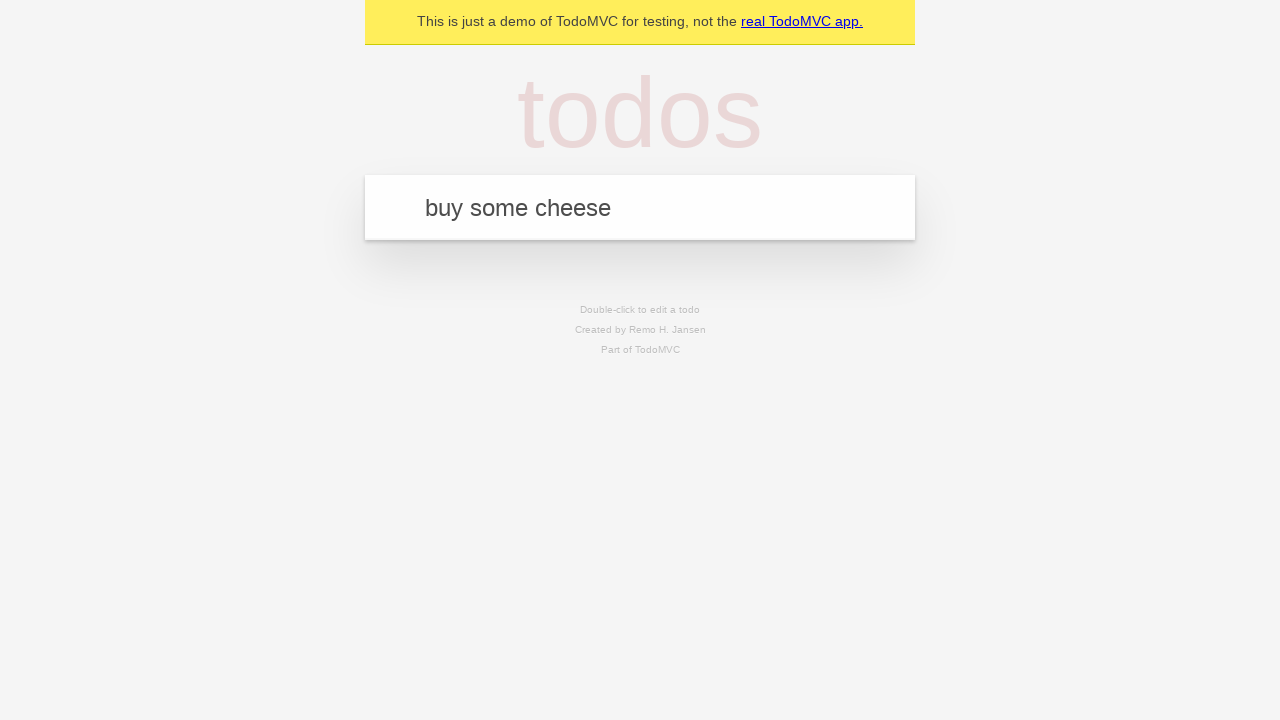

Pressed Enter to add 'buy some cheese' to the todo list on internal:attr=[placeholder="What needs to be done?"i]
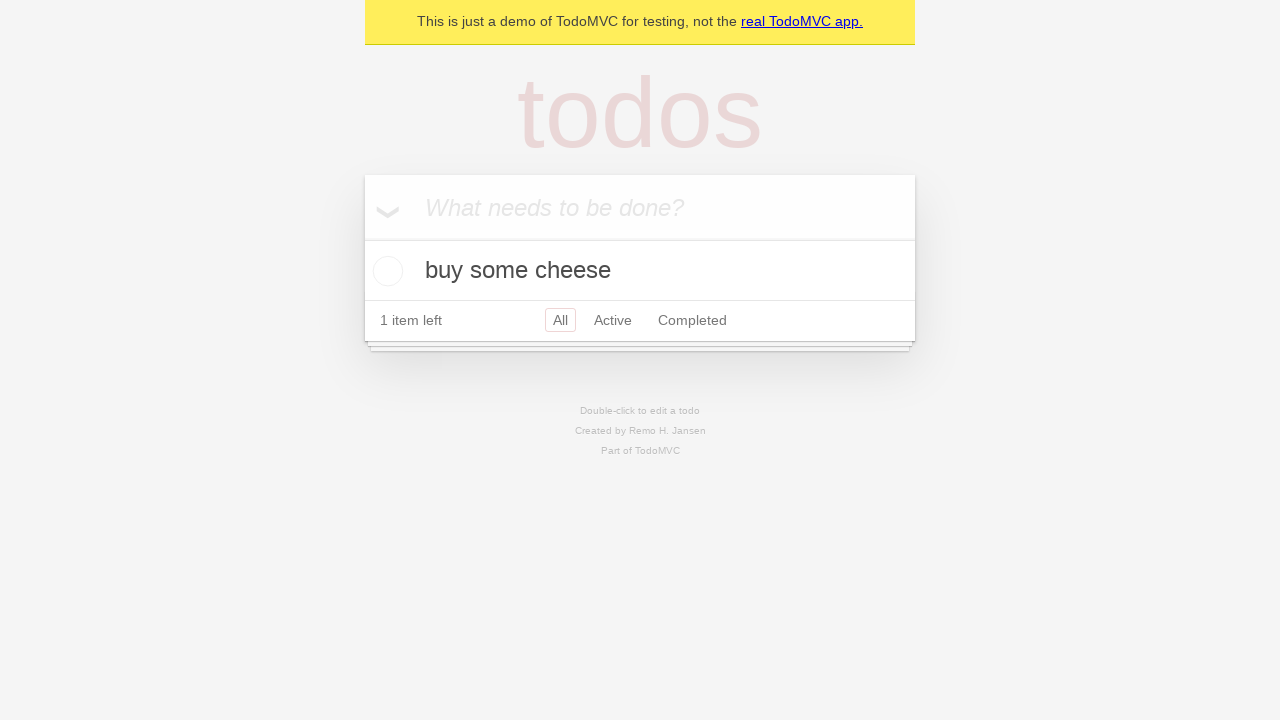

Filled todo input with 'feed the cat' on internal:attr=[placeholder="What needs to be done?"i]
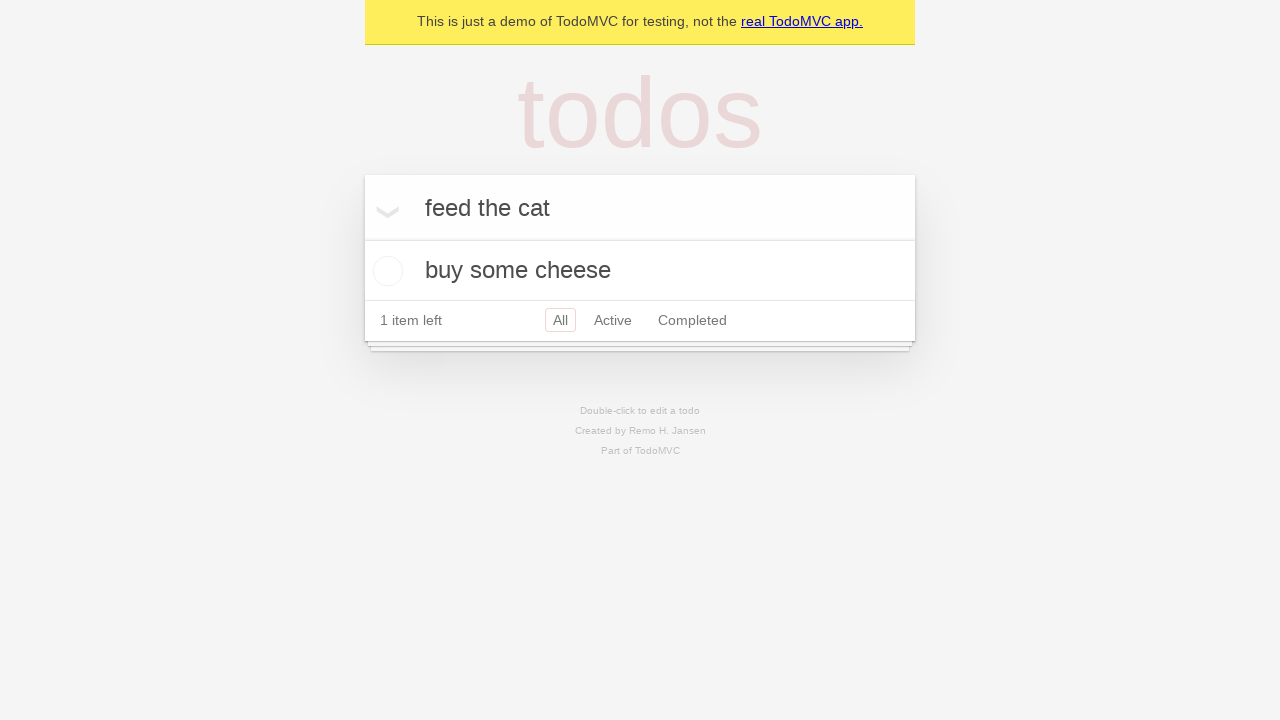

Pressed Enter to add 'feed the cat' to the todo list on internal:attr=[placeholder="What needs to be done?"i]
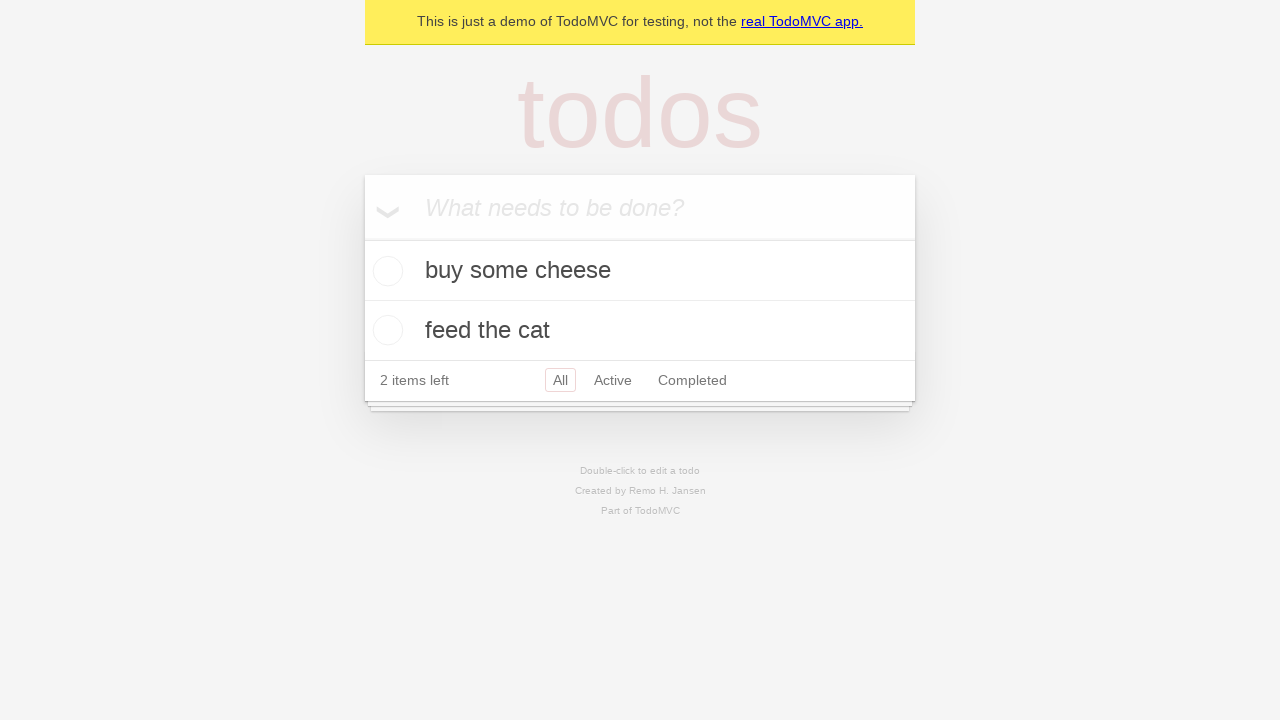

Filled todo input with 'book a doctors appointment' on internal:attr=[placeholder="What needs to be done?"i]
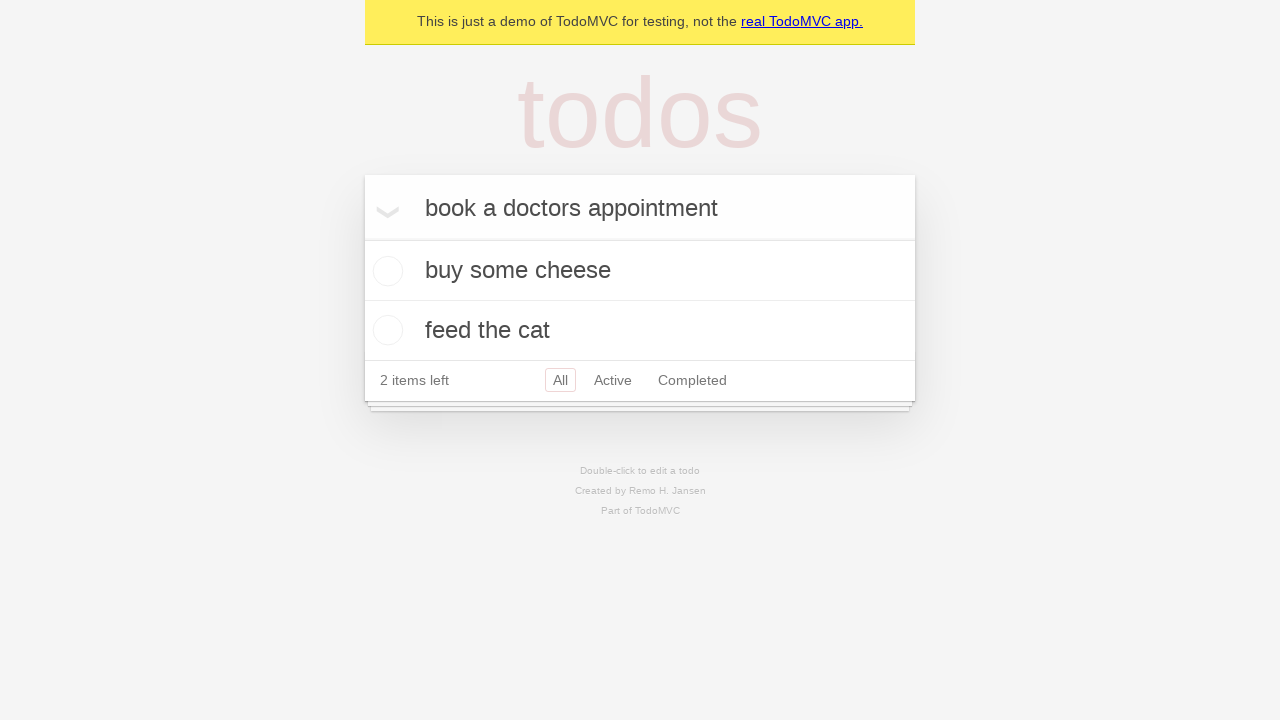

Pressed Enter to add 'book a doctors appointment' to the todo list on internal:attr=[placeholder="What needs to be done?"i]
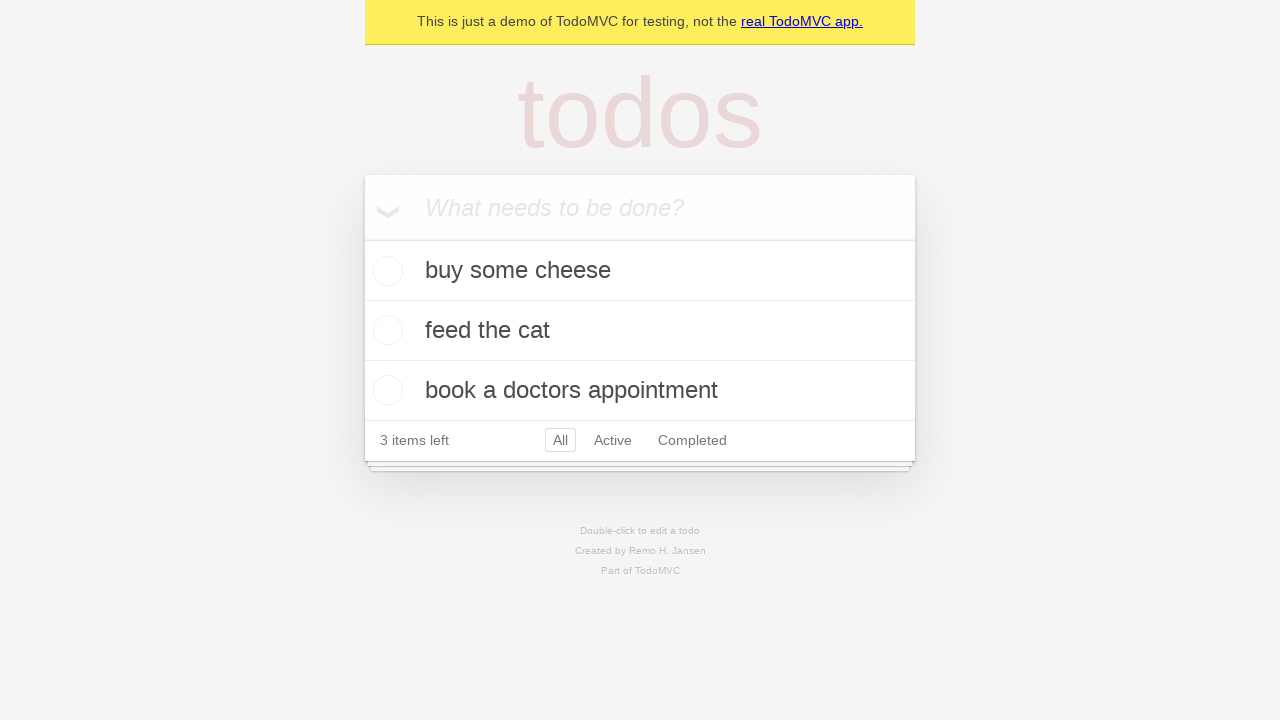

Waited for todo items to appear
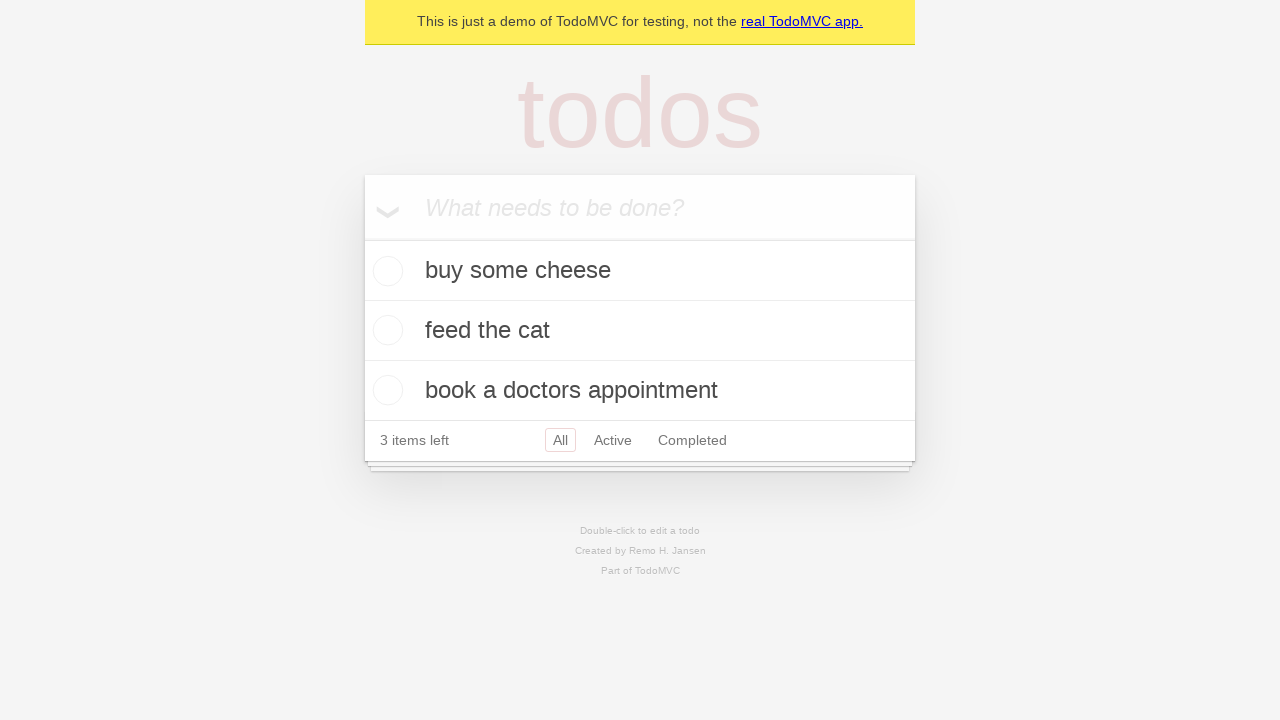

Located all todo items
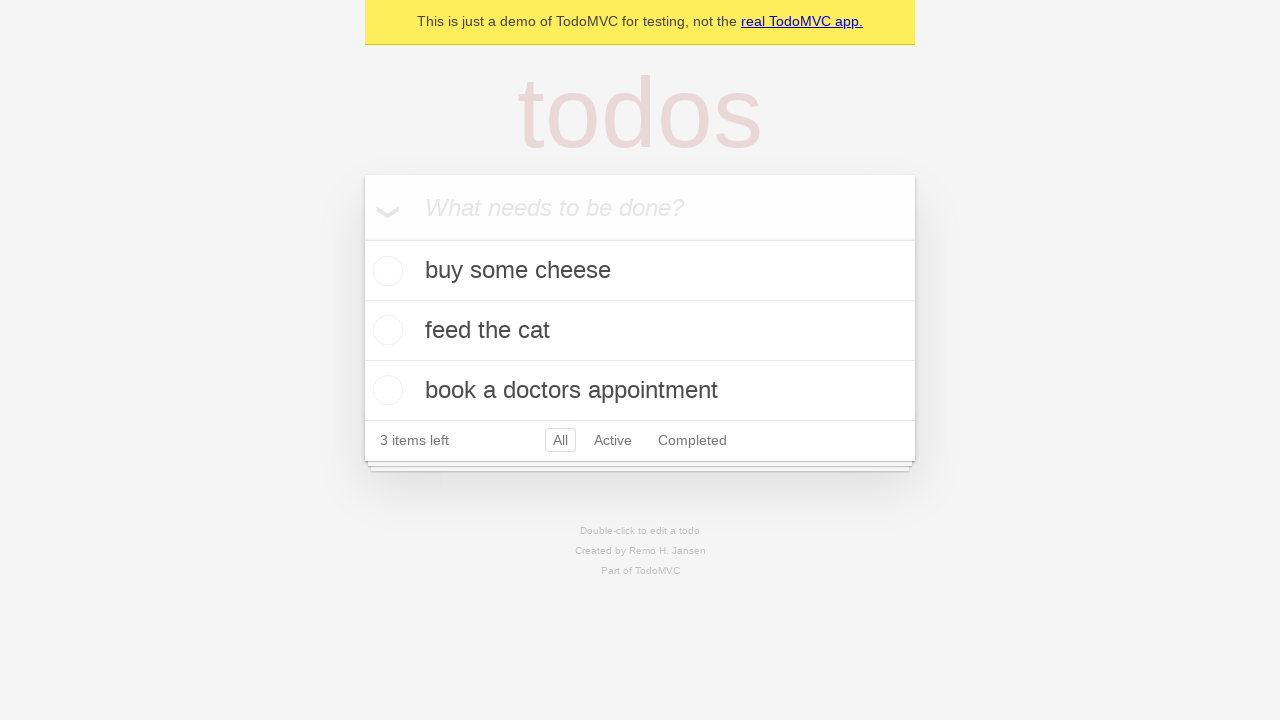

Checked the second todo item (feed the cat) at (385, 330) on internal:testid=[data-testid="todo-item"s] >> nth=1 >> internal:role=checkbox
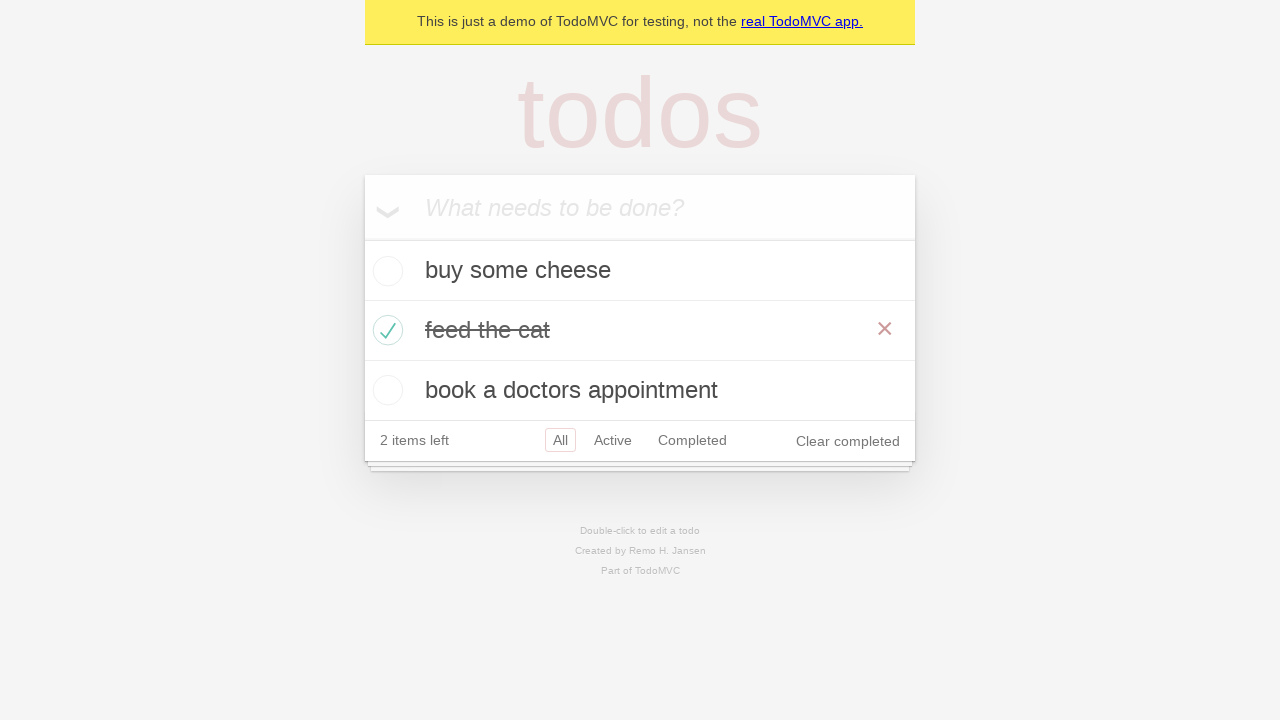

Clicked 'Clear completed' button to remove completed items at (848, 441) on internal:role=button[name="Clear completed"i]
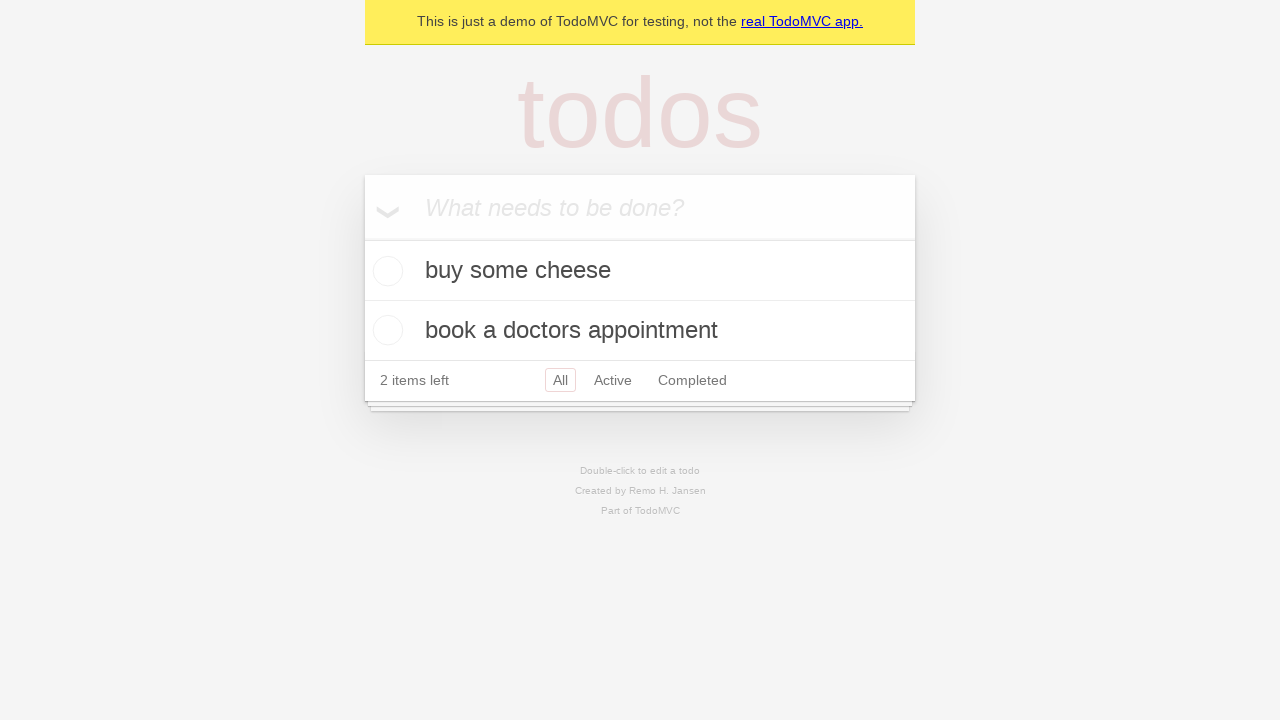

Waited for completed item to be removed from the list
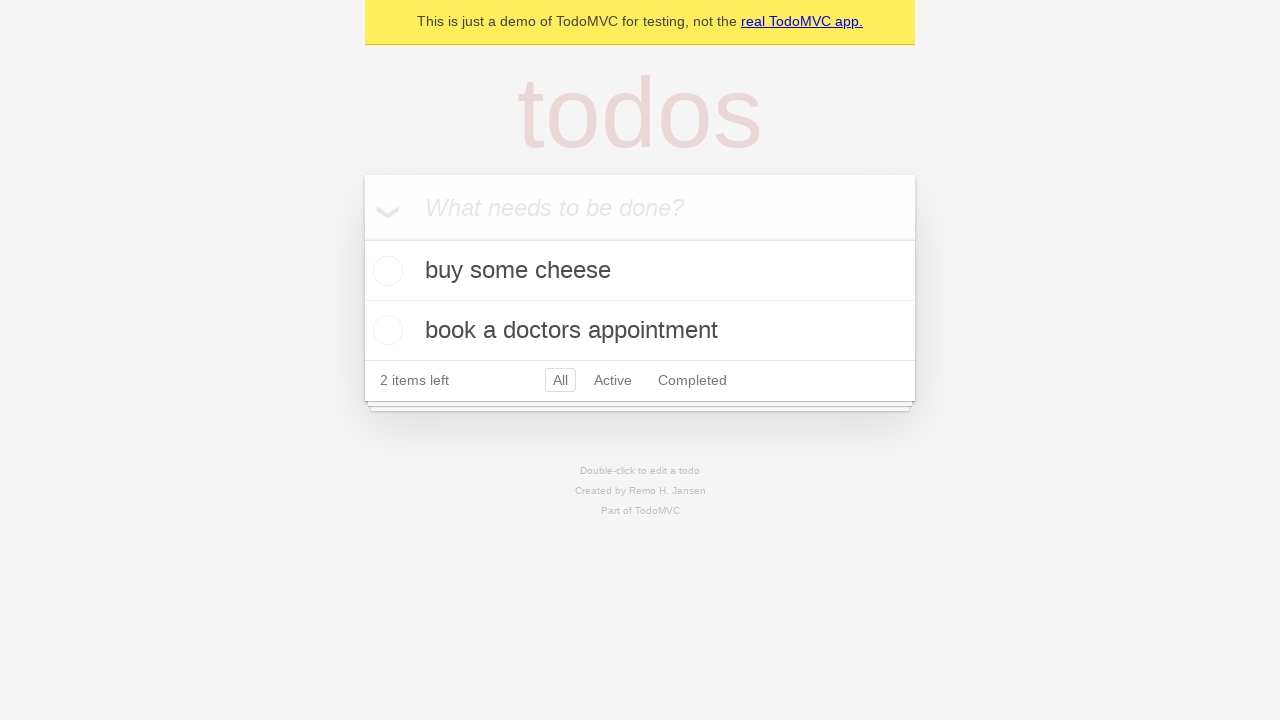

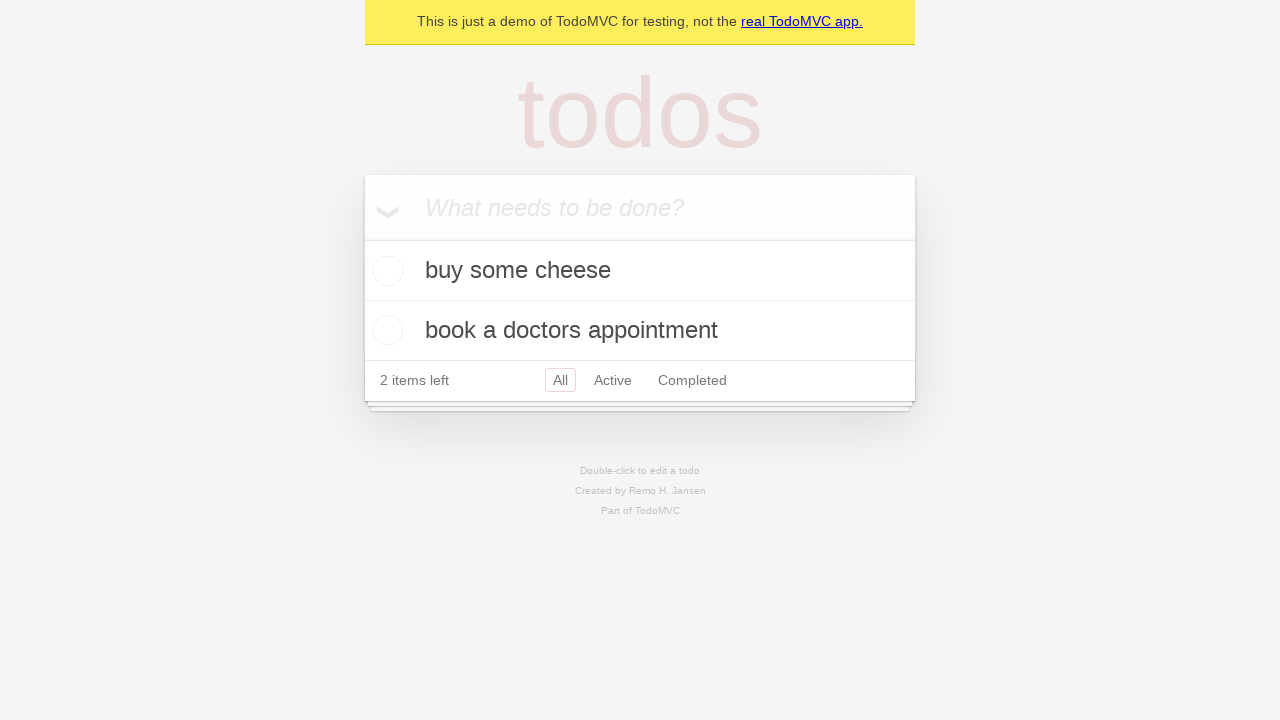